Navigates to WiseQuarter homepage and retrieves the window handle

Starting URL: https://www.wisequarter.com

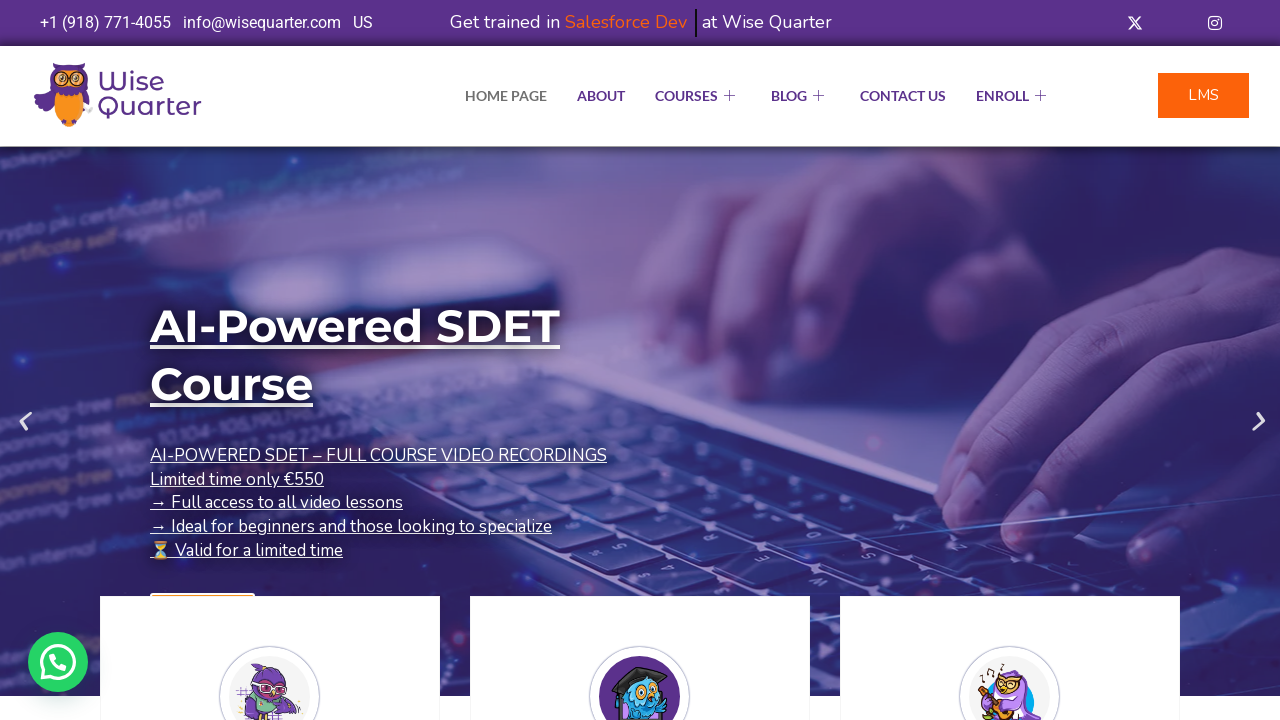

Navigated to WiseQuarter homepage at https://www.wisequarter.com
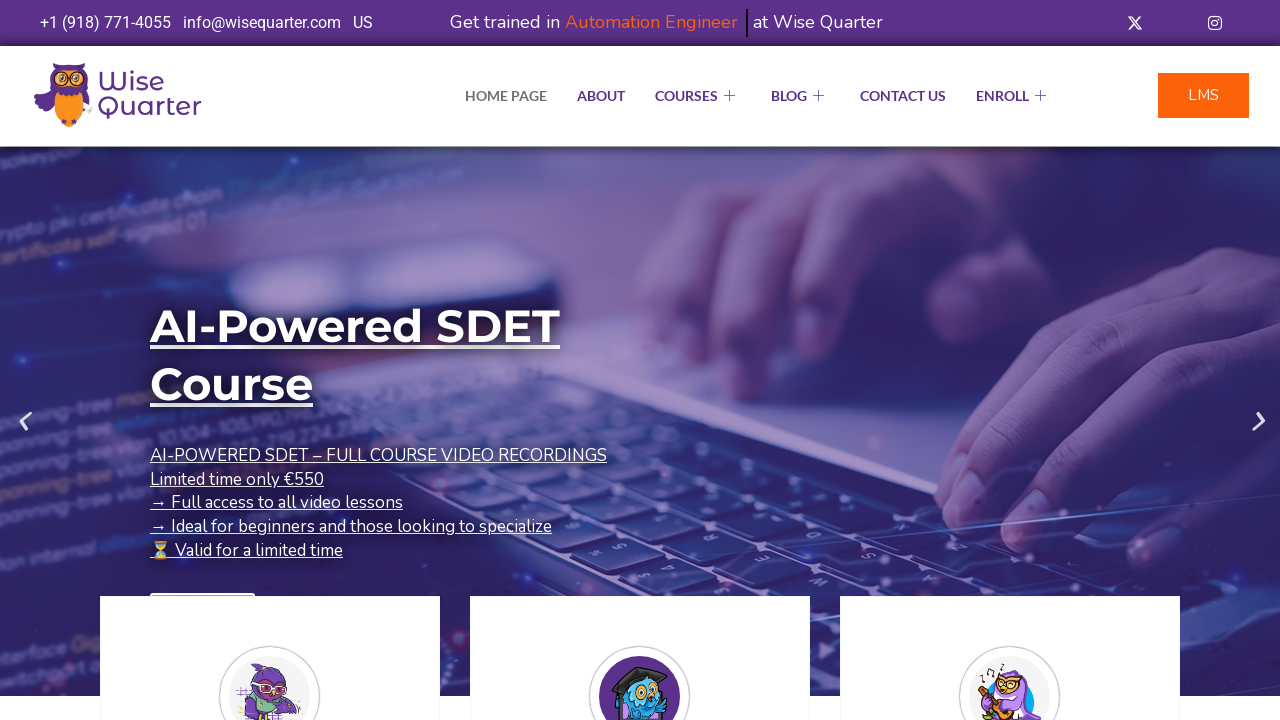

Waited for page to reach networkidle state
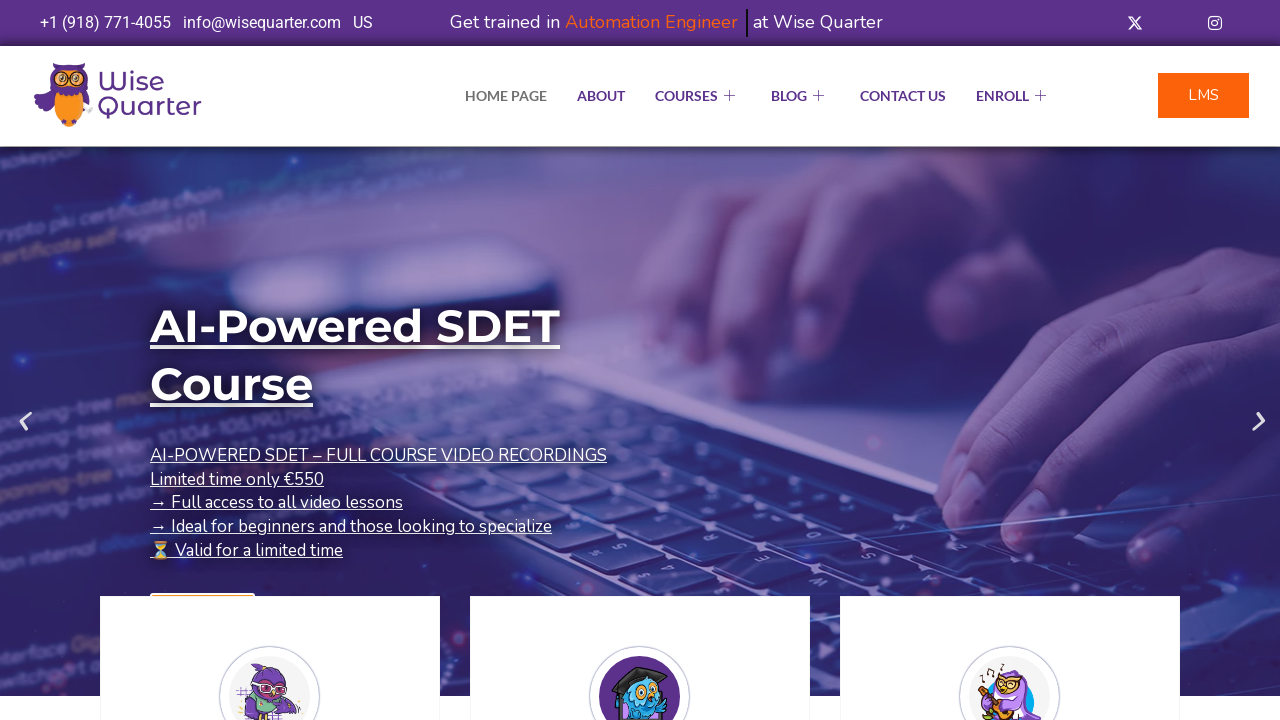

Retrieved window handle (page context object)
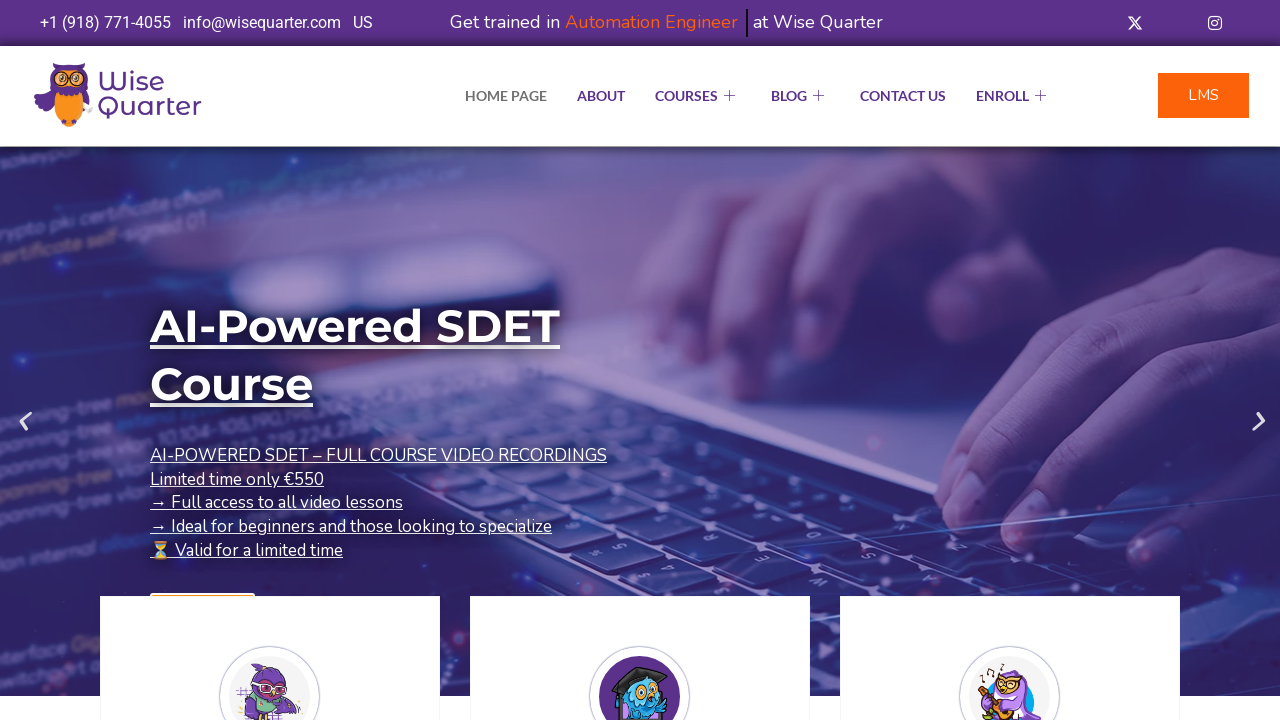

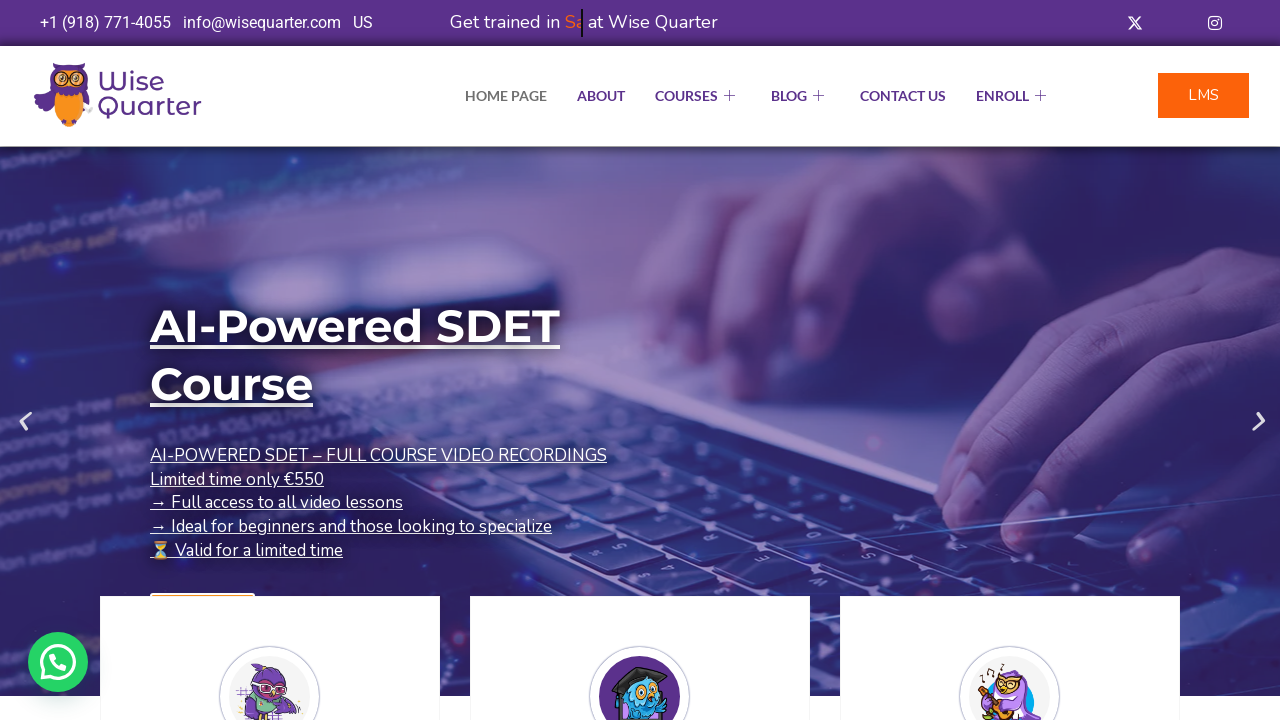